Tests different dropdown menu trigger methods: left click, right click (context menu), and double click.

Starting URL: https://bonigarcia.dev/selenium-webdriver-java/dropdown-menu.html

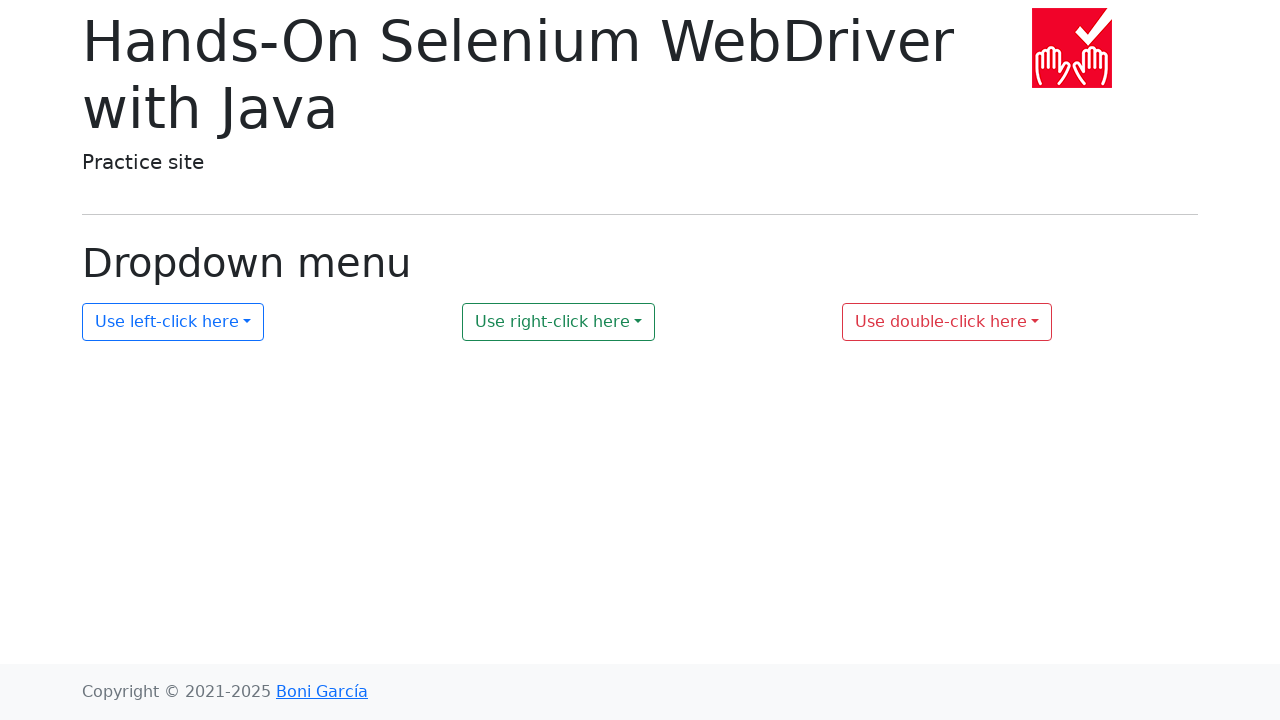

Navigated to dropdown menu test page
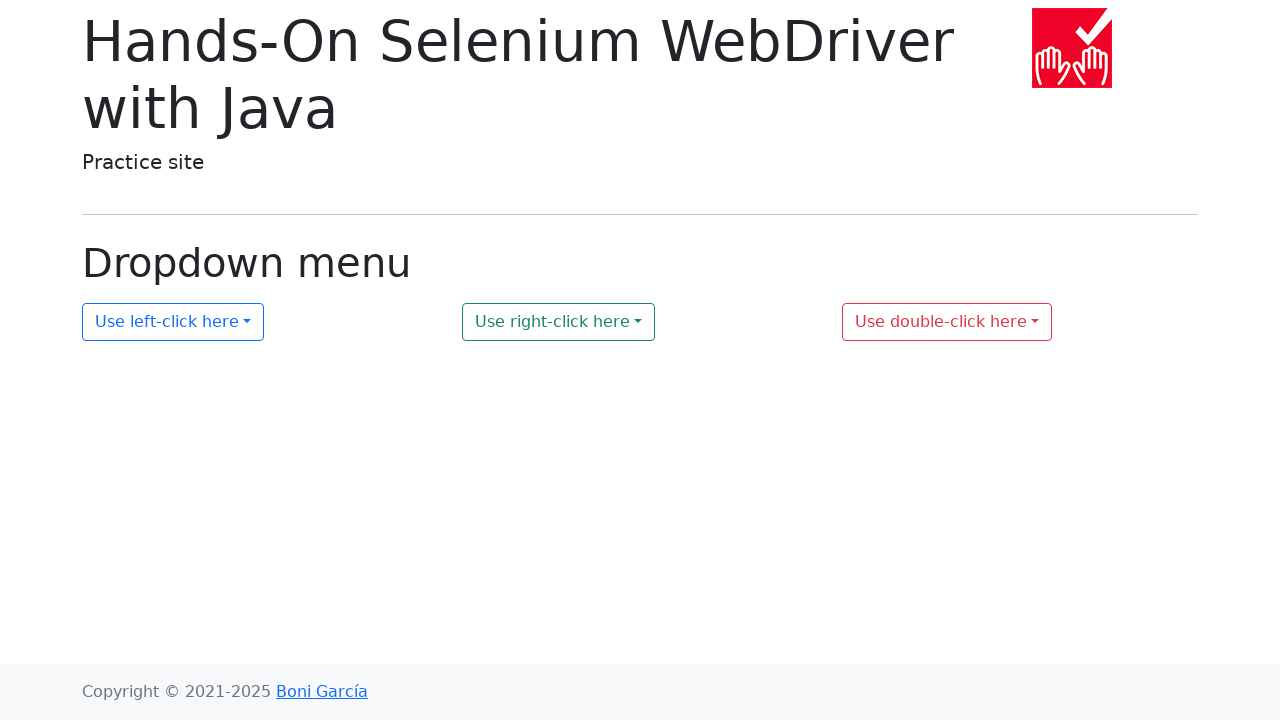

Double clicked dropdown 3 at (947, 322) on #my-dropdown-3
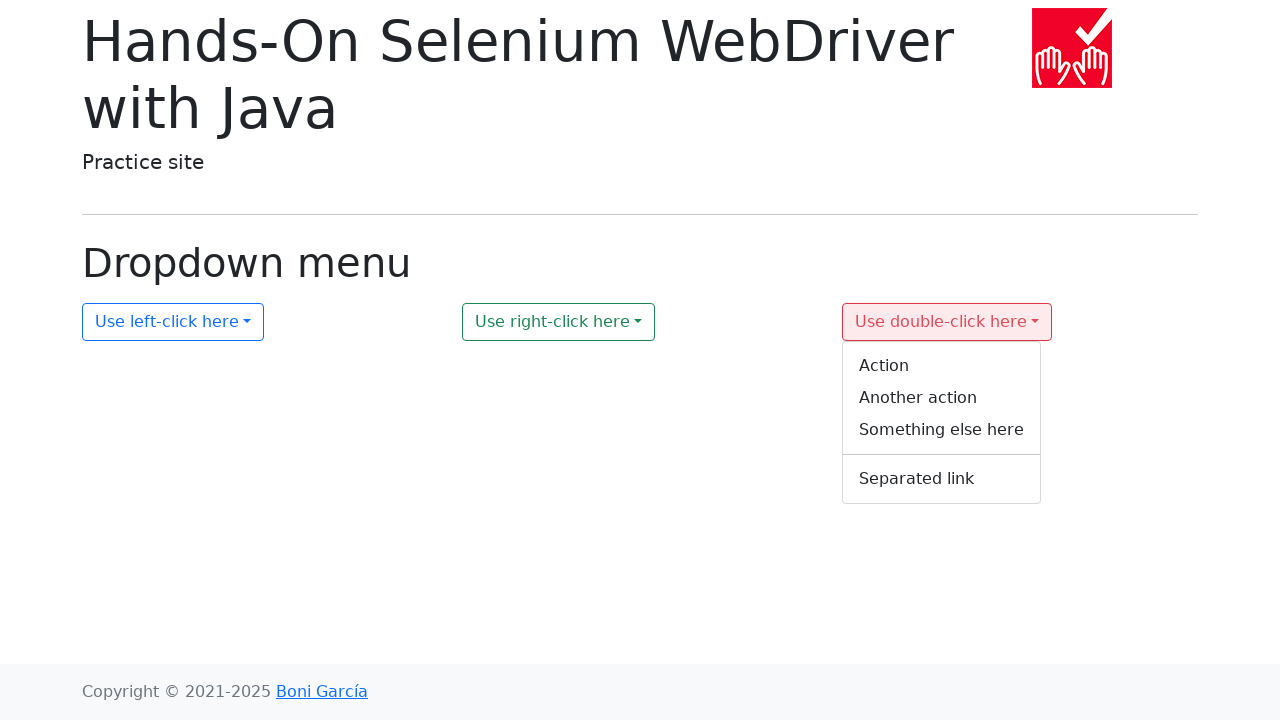

Right clicked dropdown 2 to trigger context menu at (559, 322) on #my-dropdown-2
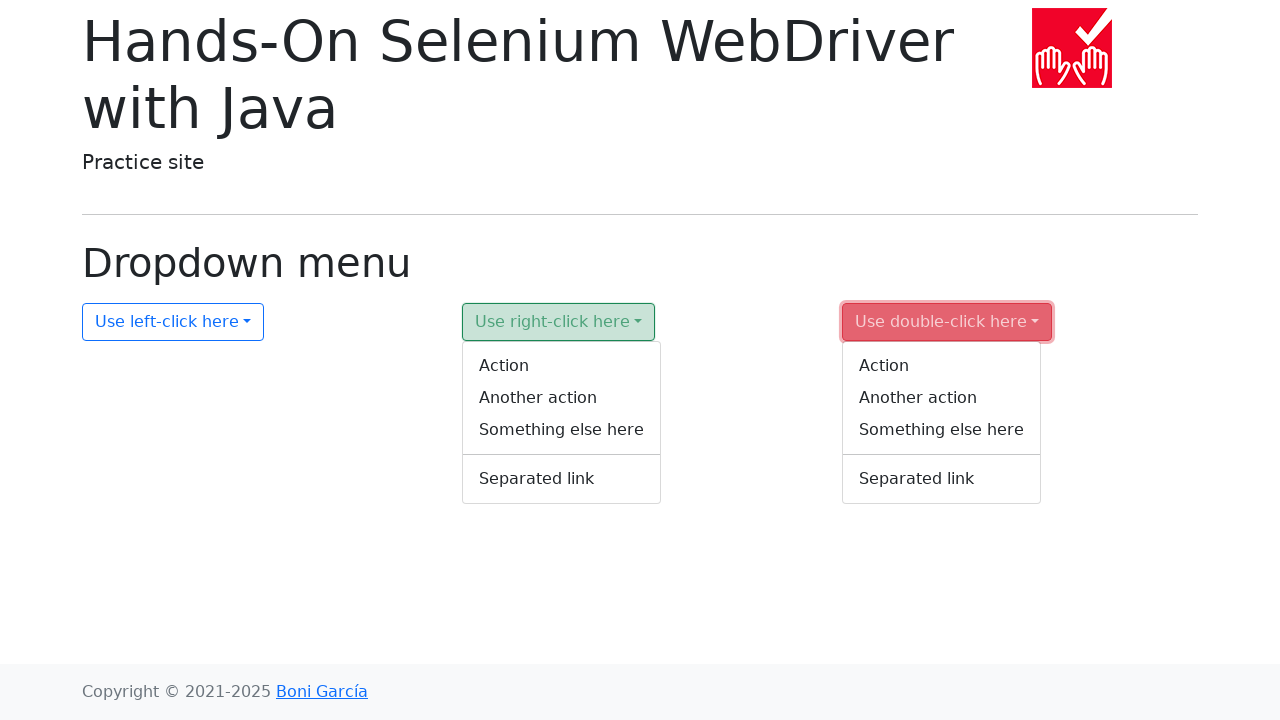

Left clicked dropdown 1 at (173, 322) on #my-dropdown-1
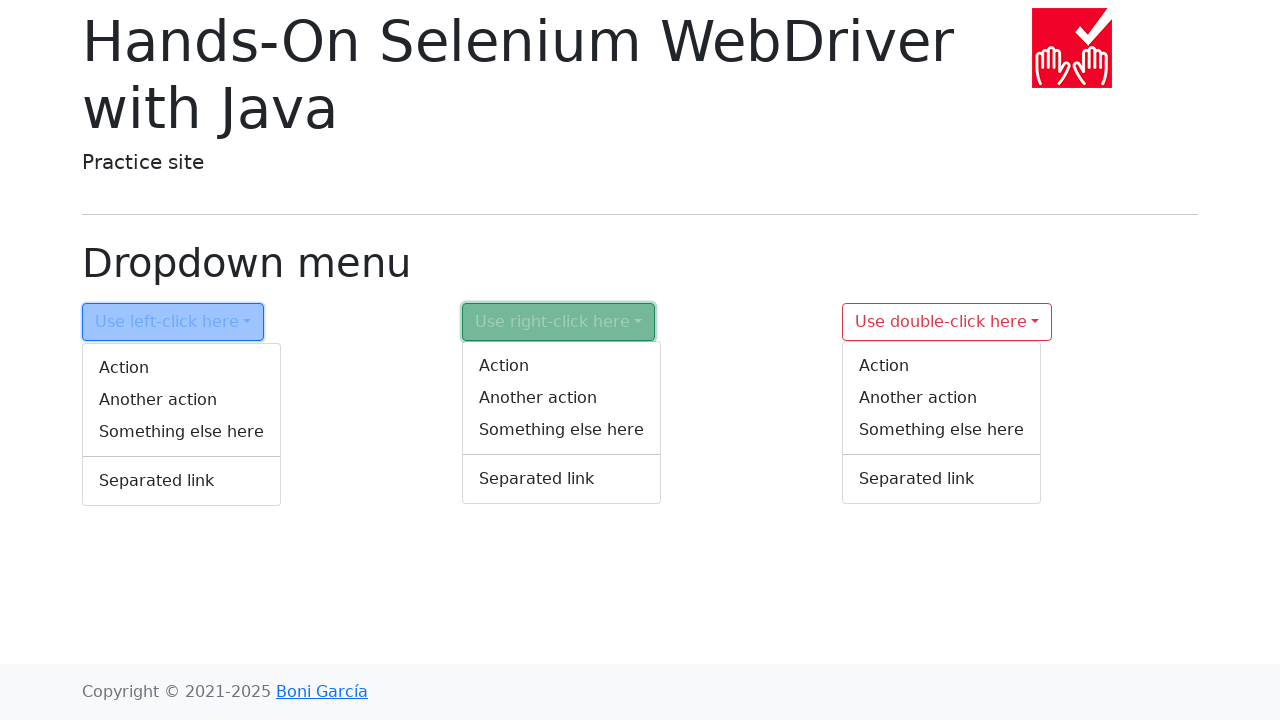

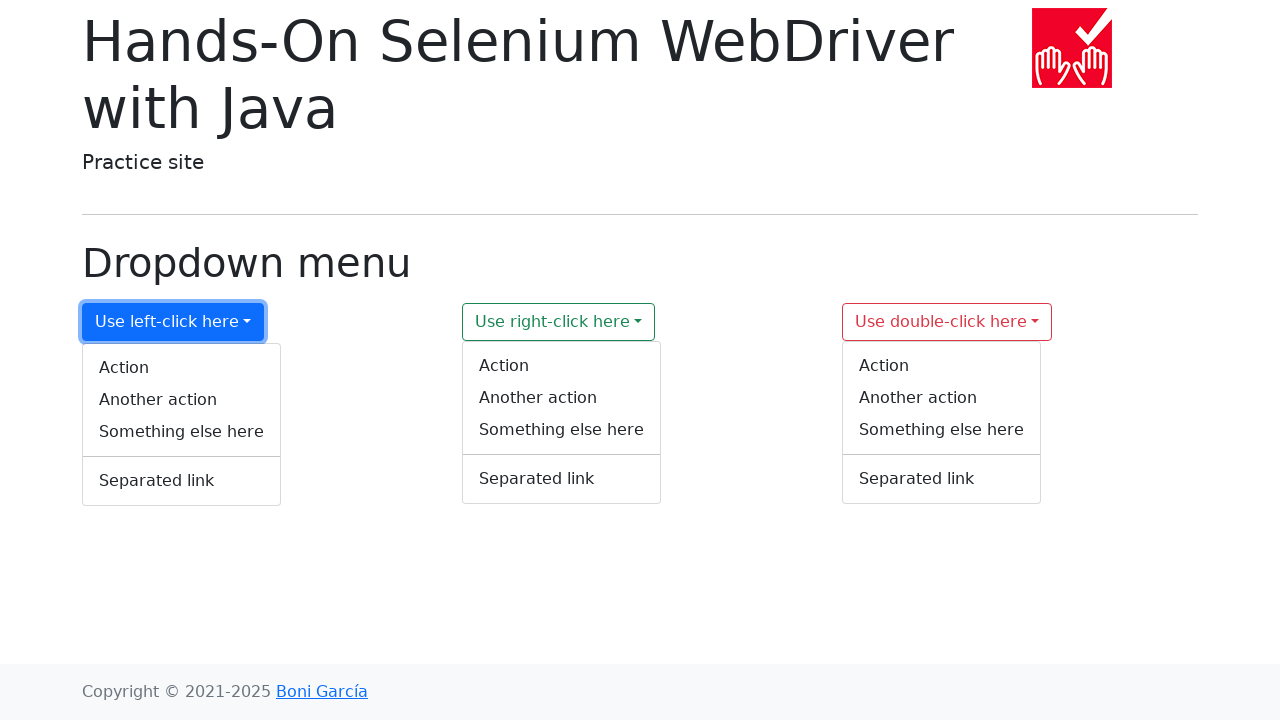